Tests nested iframe handling by clicking on a tab, switching to an outer iframe, then to an inner iframe, and filling a text input field

Starting URL: http://demo.automationtesting.in/Frames.html

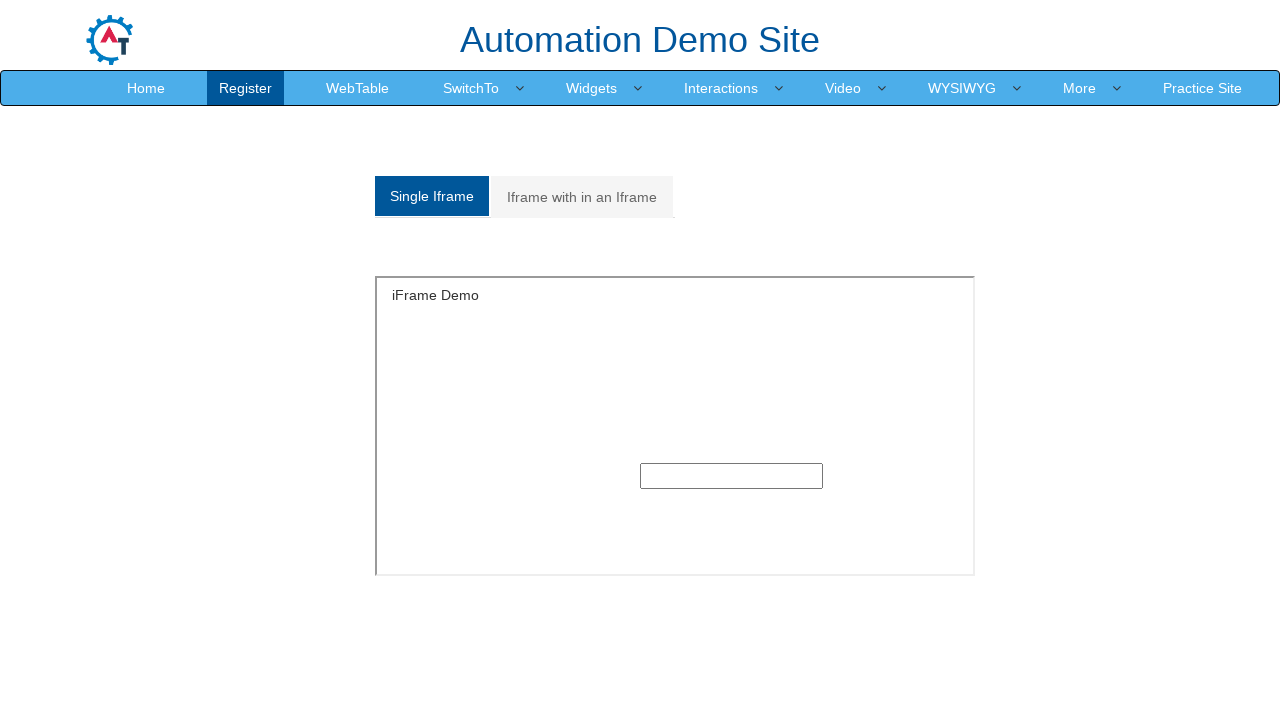

Clicked on 'Iframe with in an Iframe' tab at (582, 197) on a:has-text('Iframe with in an Iframe')
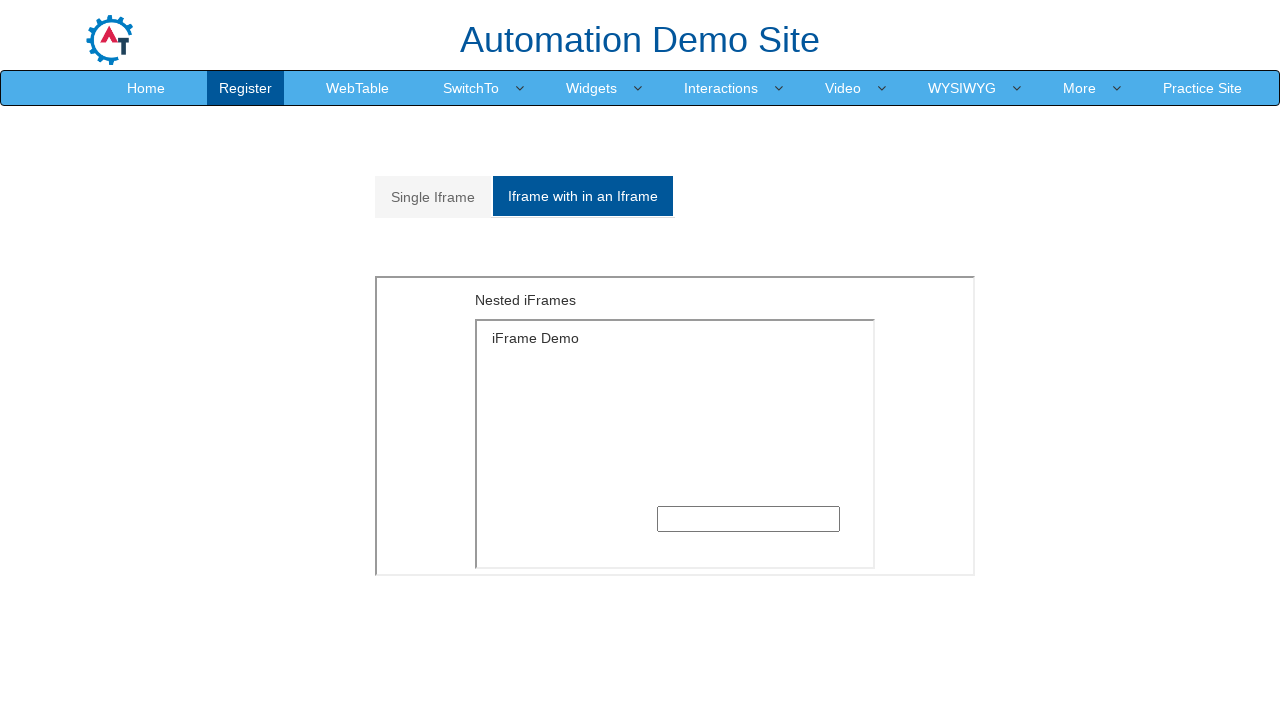

Located the outer iframe
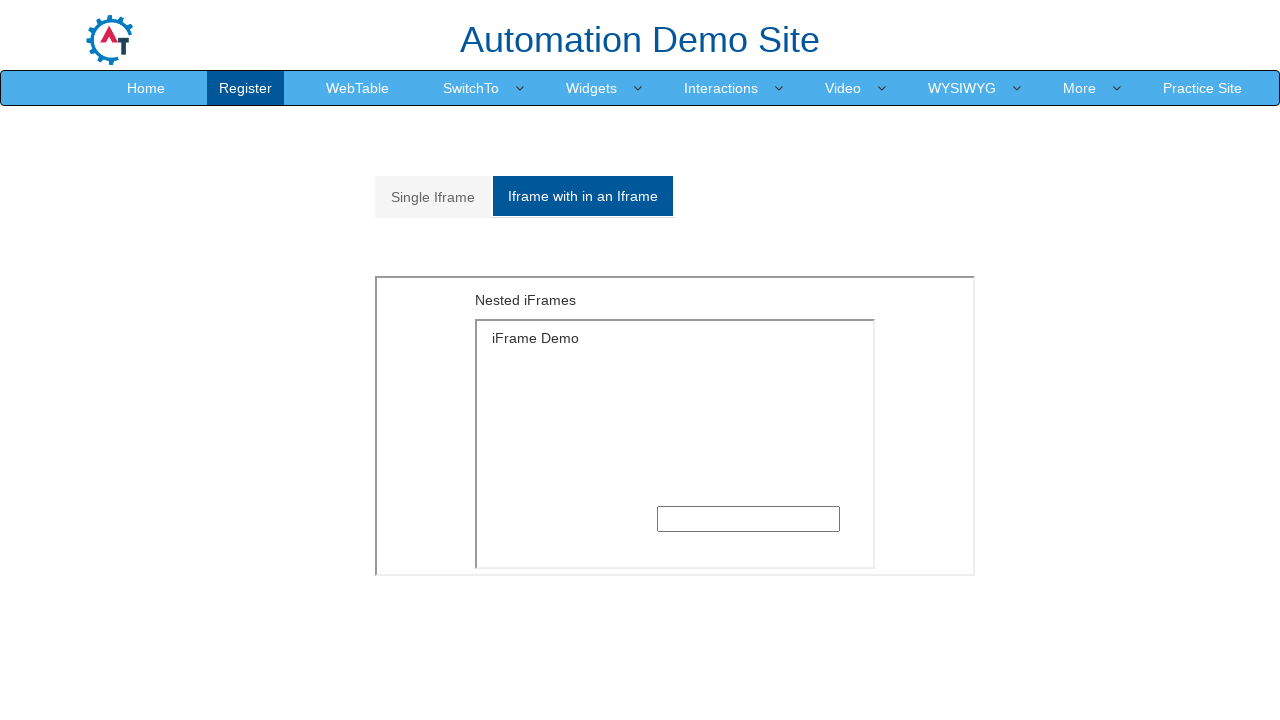

Located the inner iframe within the outer iframe
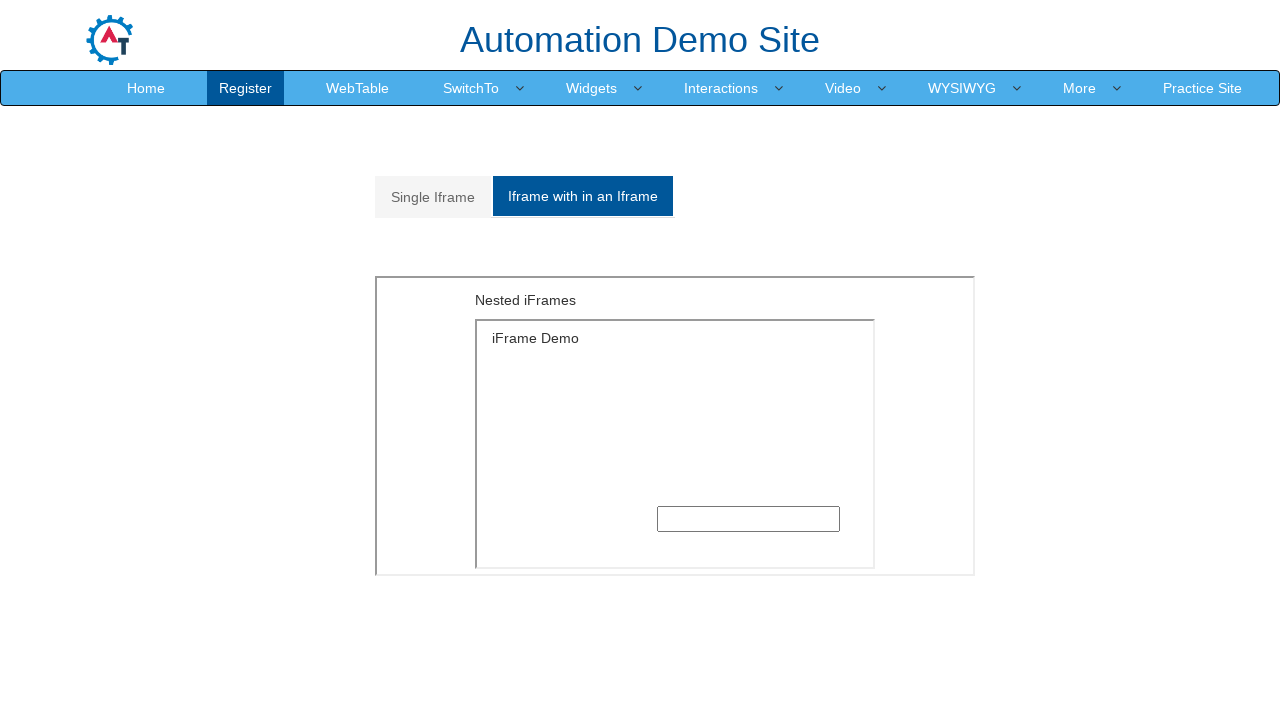

Filled text input field in nested iframe with 'kavi' on xpath=//div[@id='Multiple']/iframe >> internal:control=enter-frame >> iframe >> 
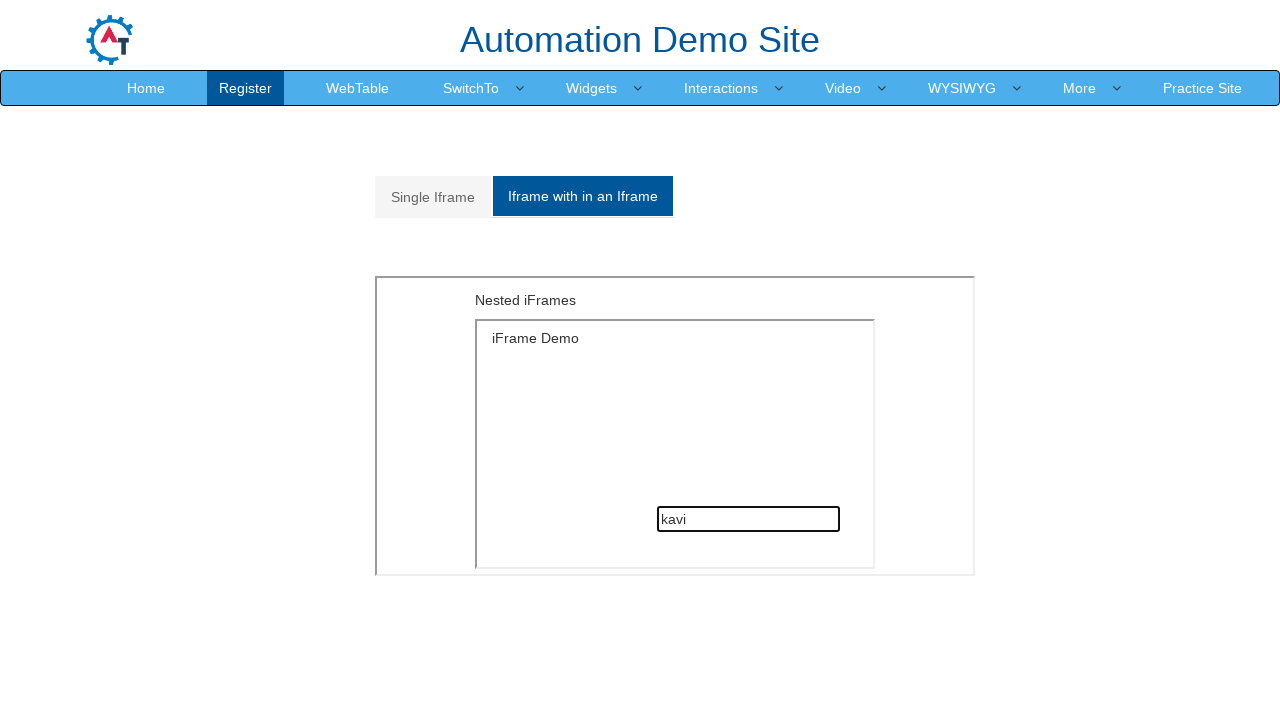

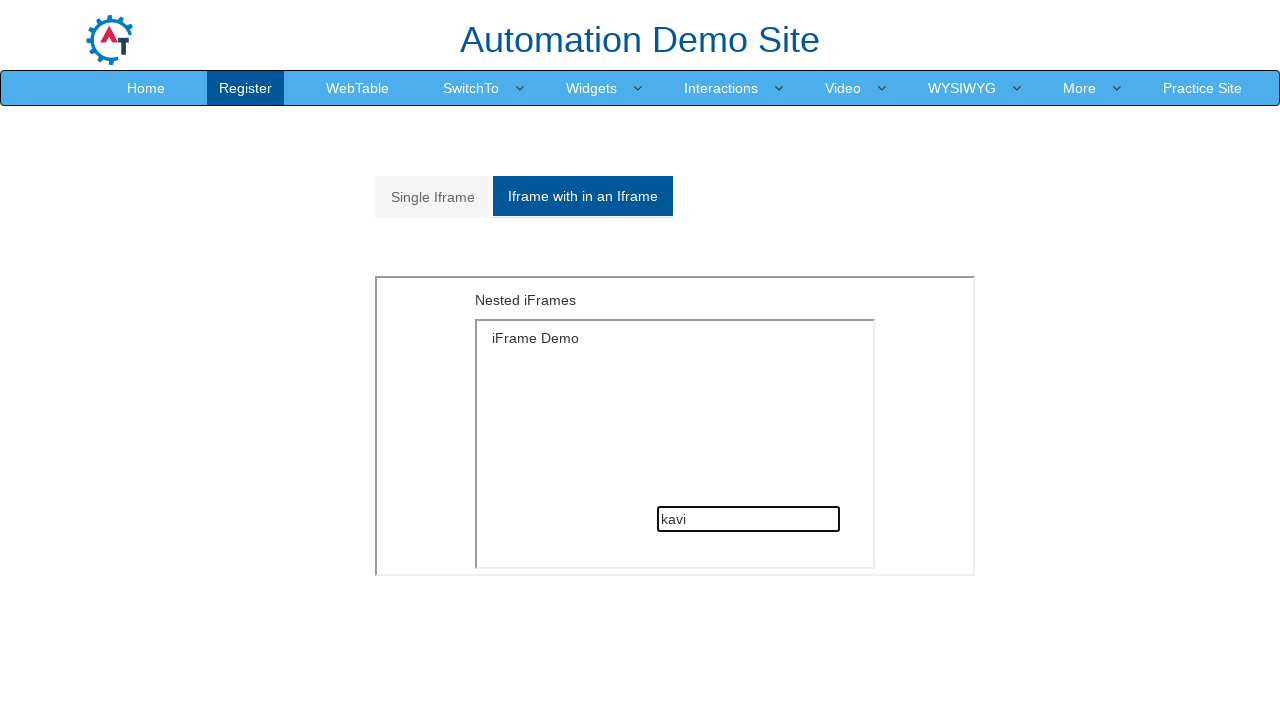